Tests radio button functionality by selecting the male radio button

Starting URL: https://testautomationpractice.blogspot.com/

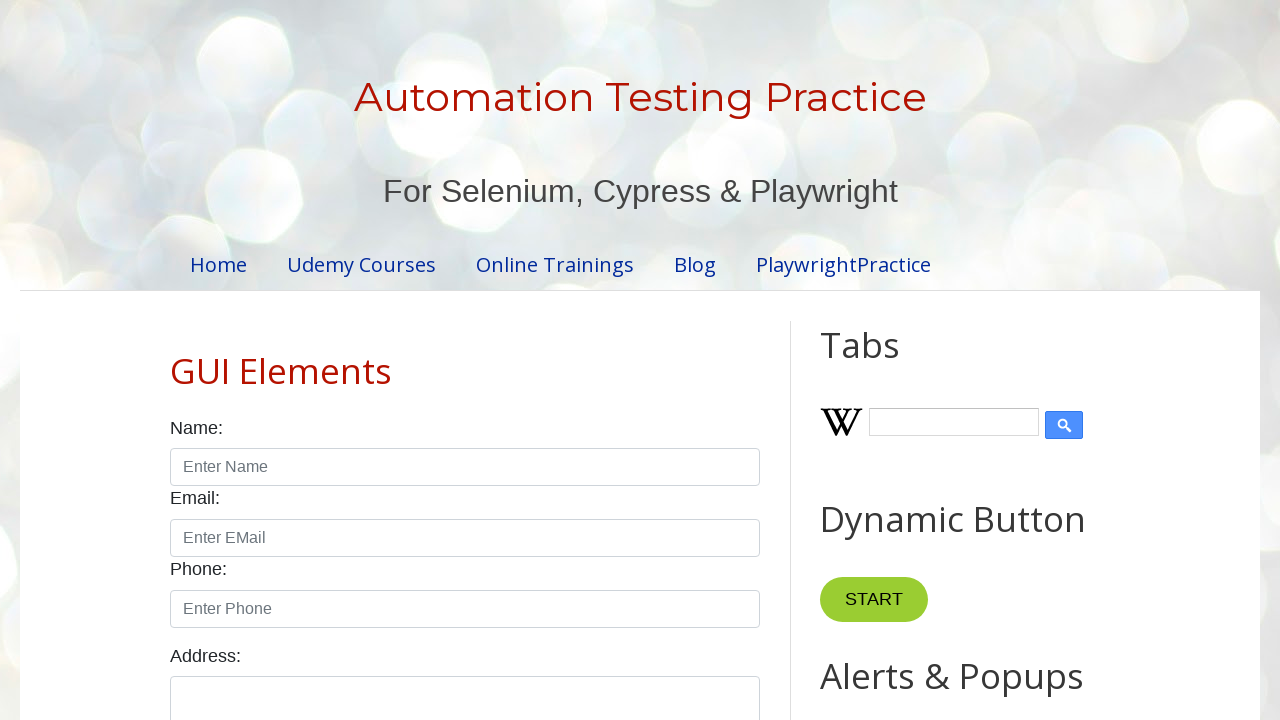

Selected the male radio button at (176, 360) on input[value='male']
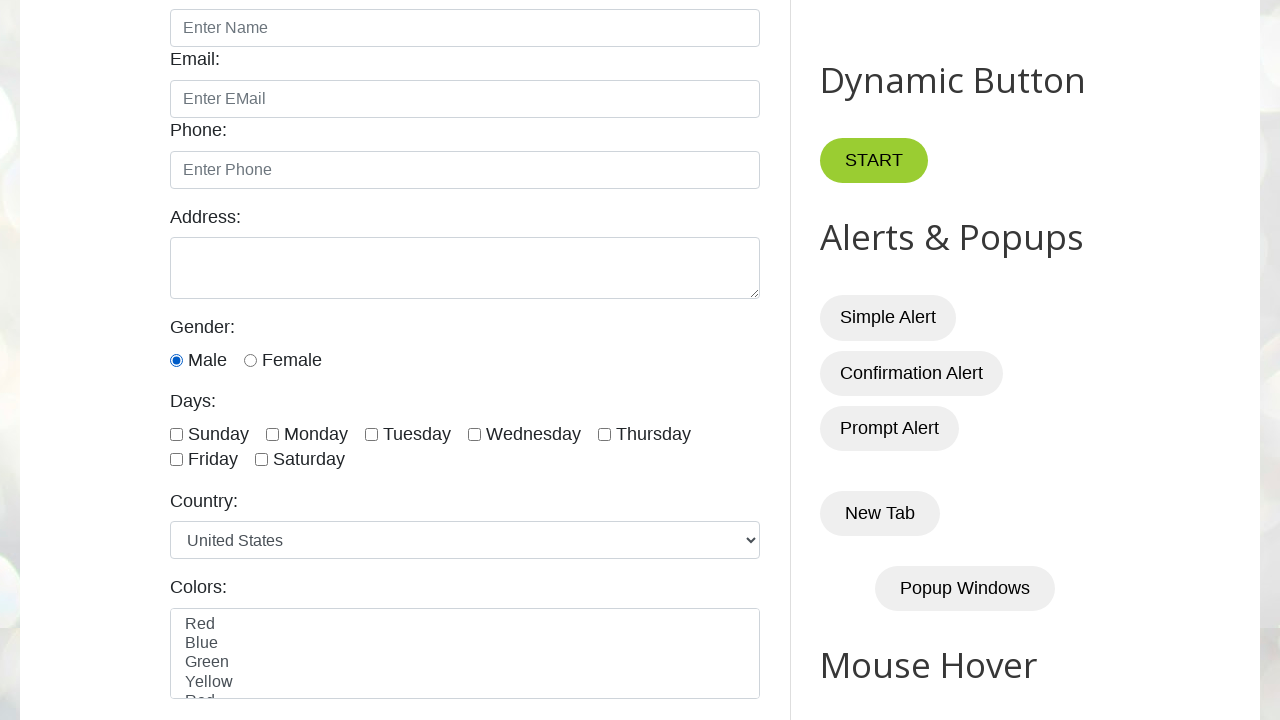

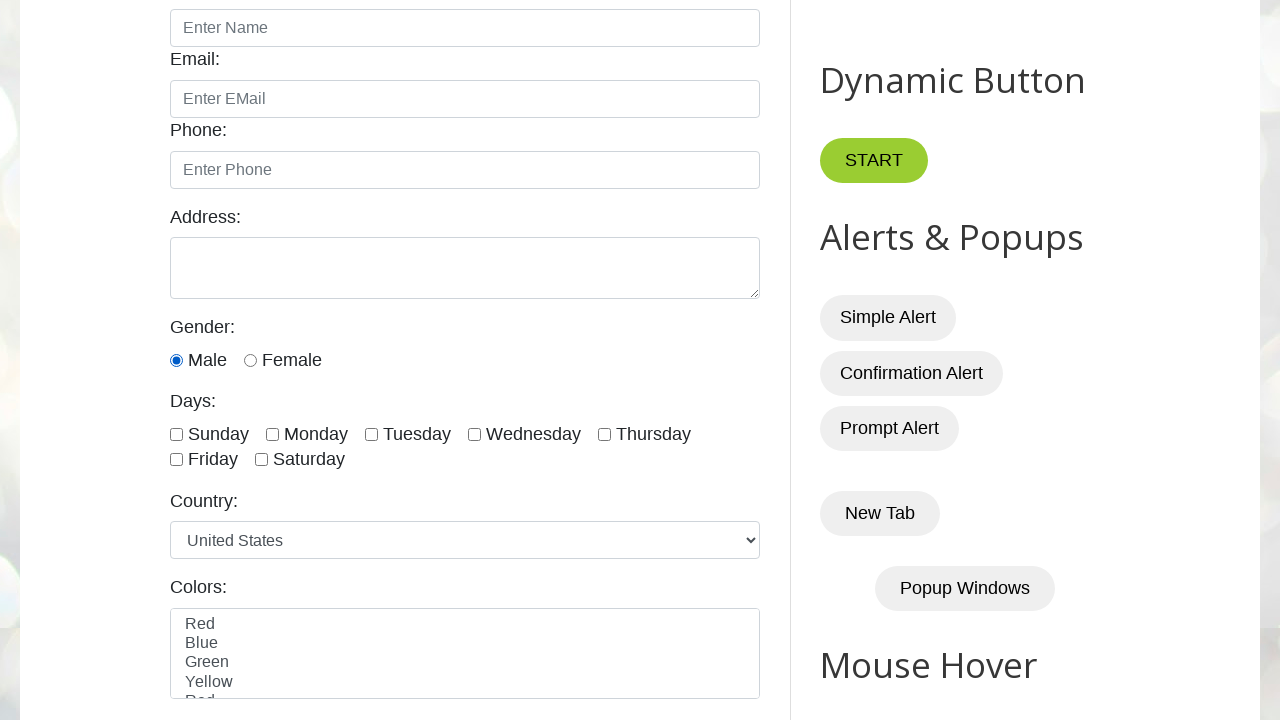